Tests a random number generator web application by filling in minimum limit, maximum limit, and count fields, then clicking the generate button to produce random numbers.

Starting URL: http://lab.25sprout.com/nrprnd/

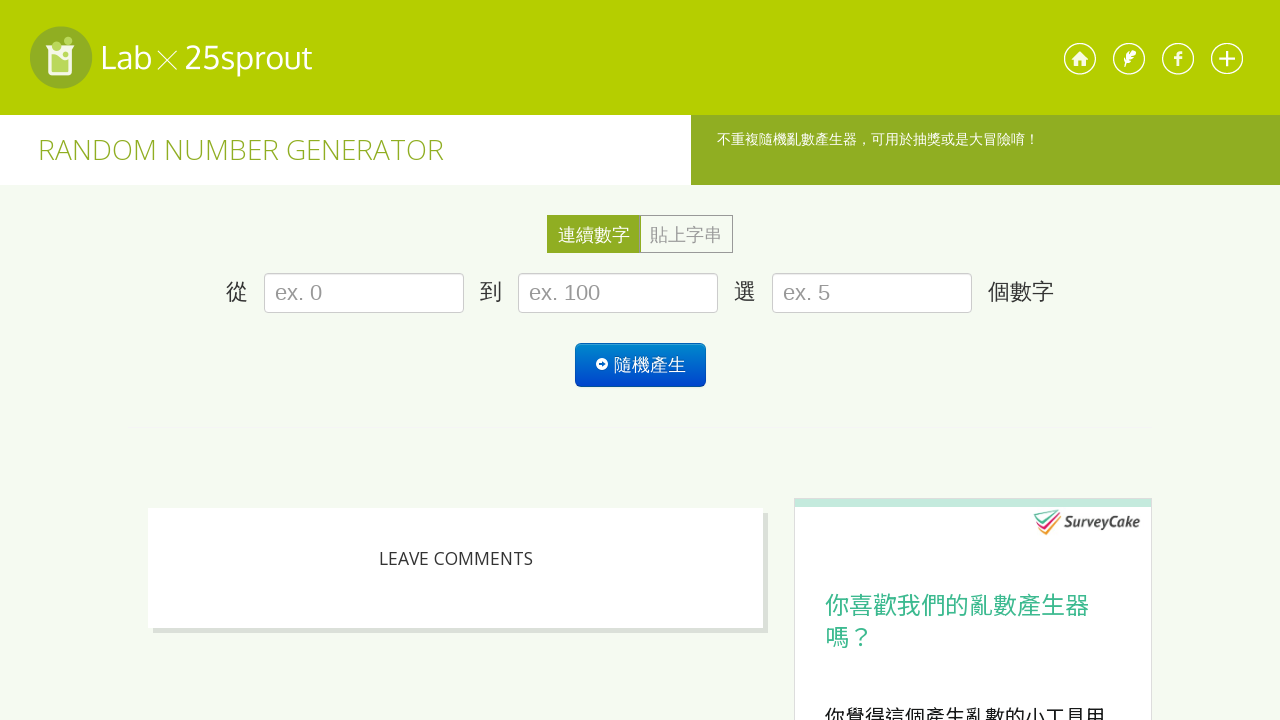

Filled minimum limit field with '1' on #minLimit
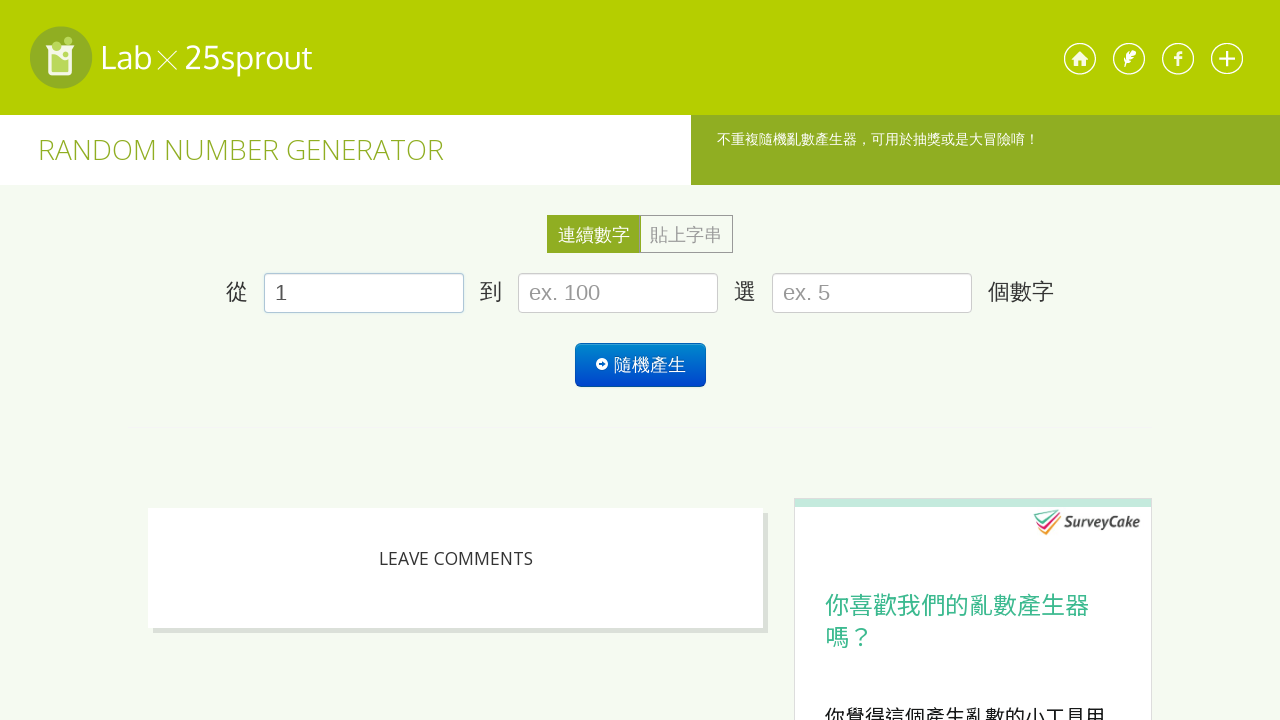

Filled maximum limit field with '10' on #maxLimit
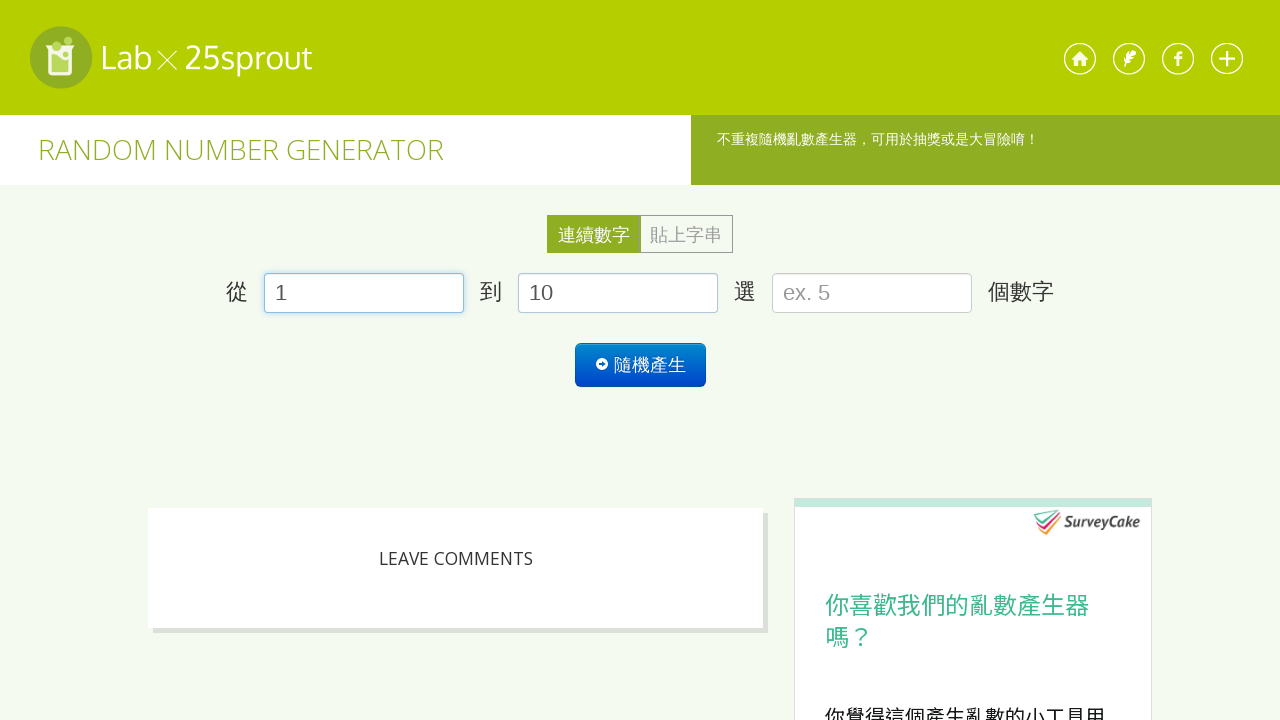

Filled random number count field with '3' on #rndCount
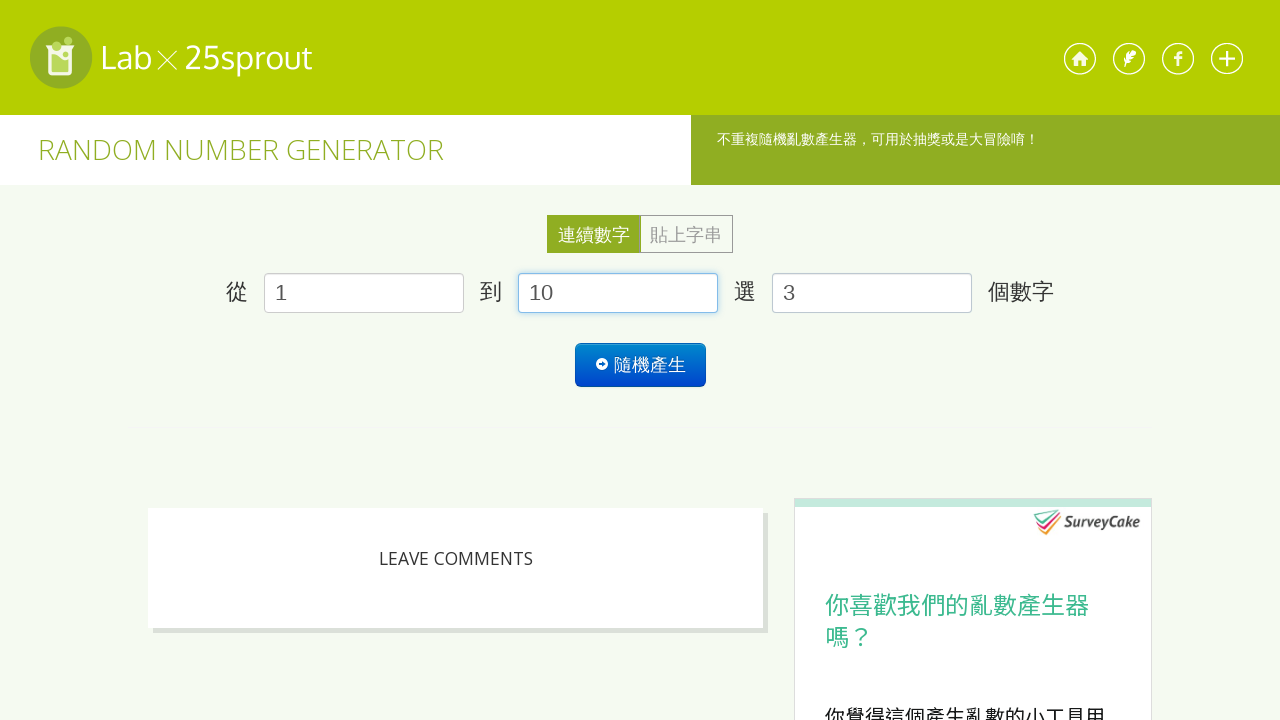

Clicked generate random numbers button at (640, 365) on #btnMkRnd
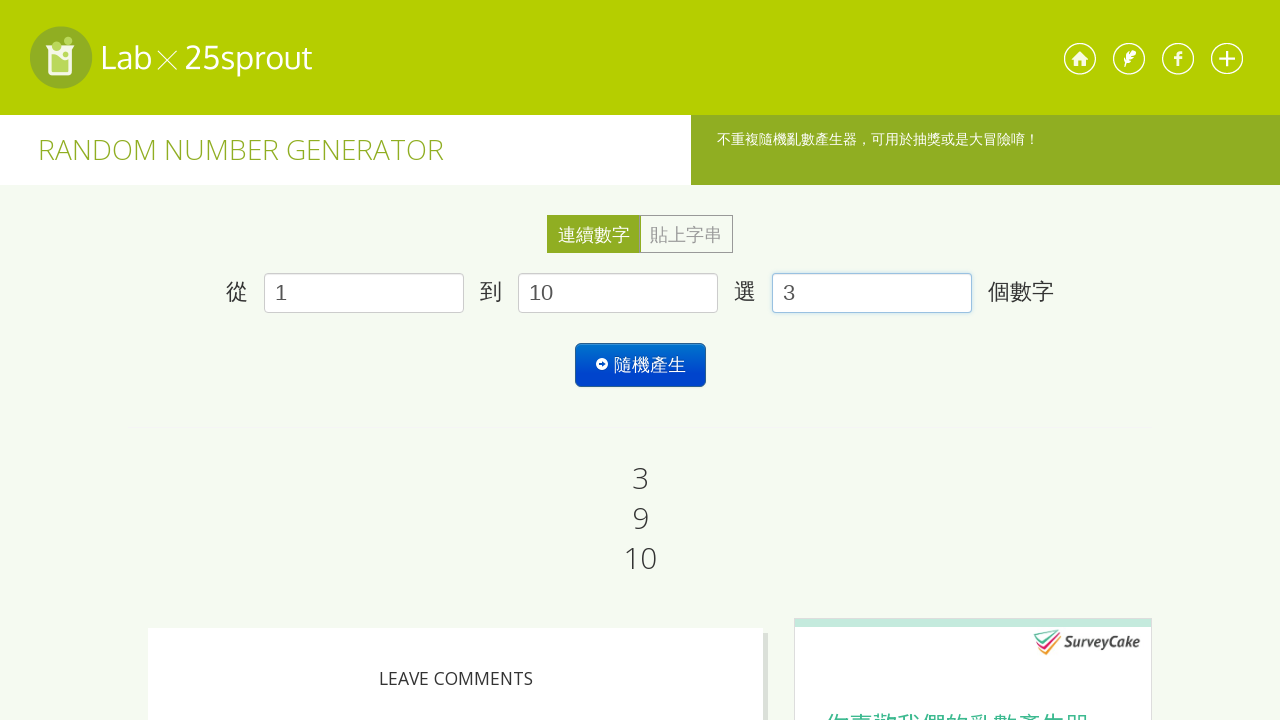

Random number results loaded
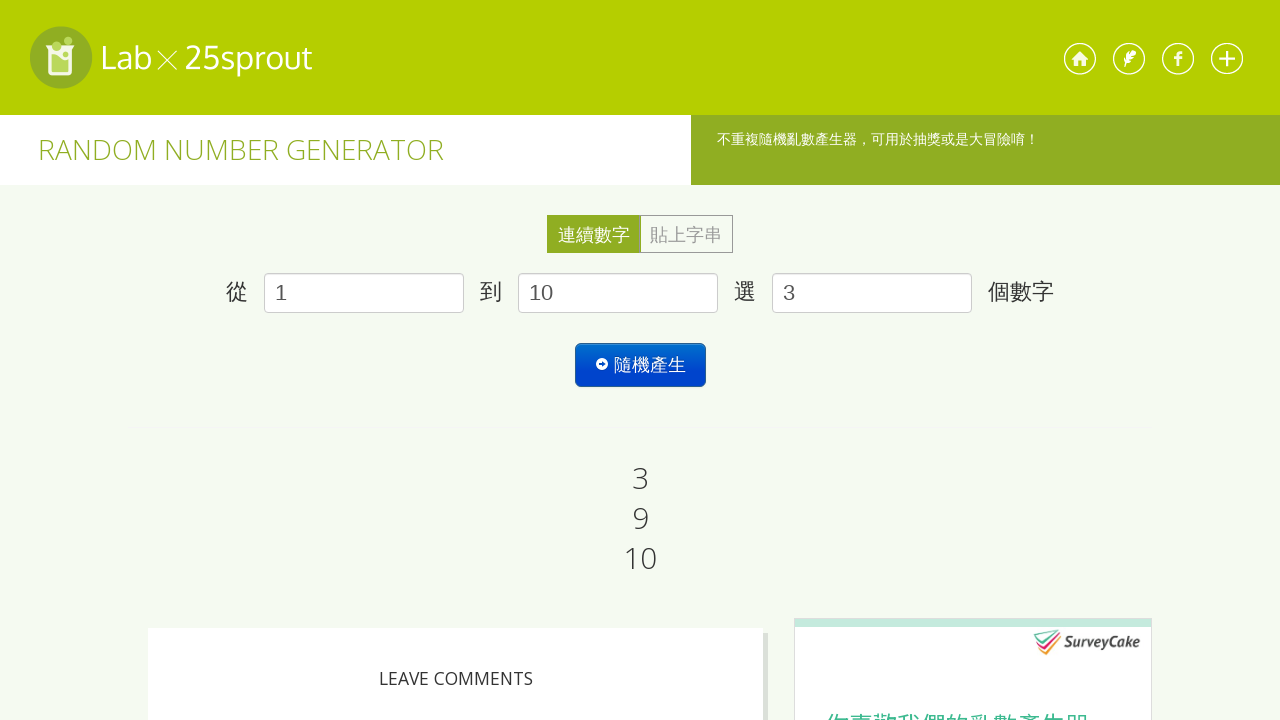

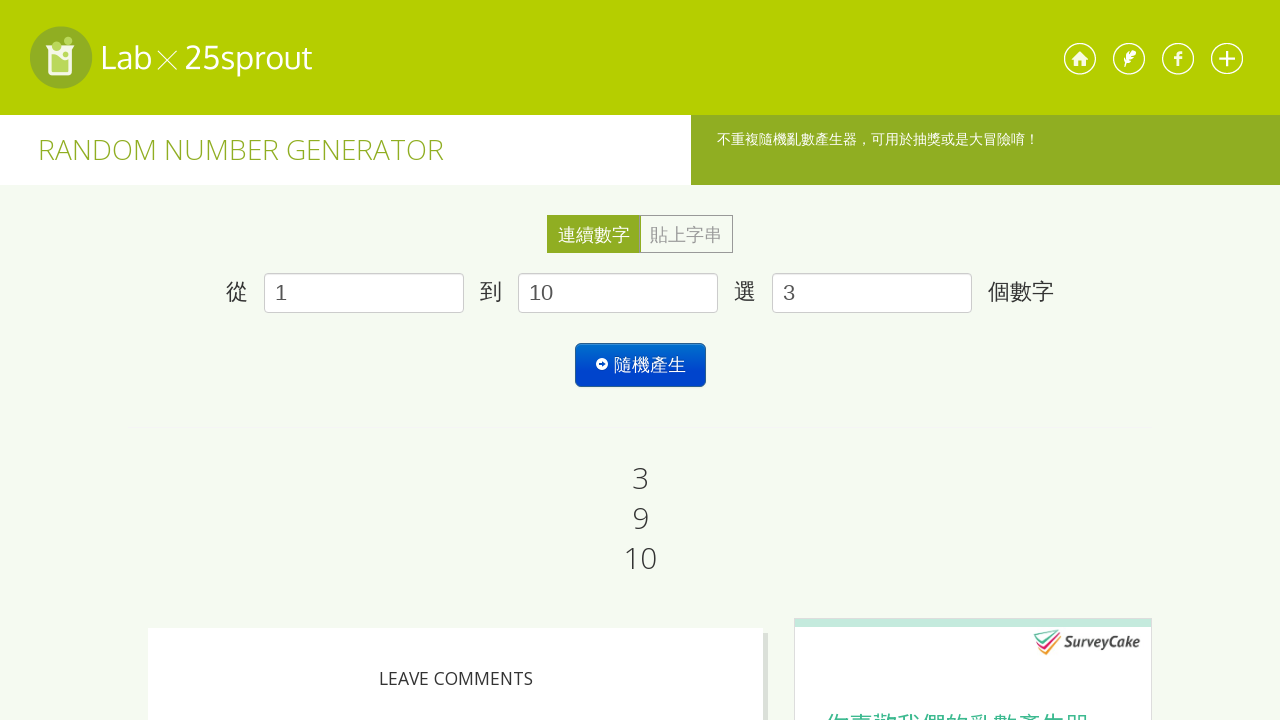